Clicks all buttons on the page from right to left order, handling alert dialogs that appear after each click

Starting URL: https://percebus.github.io/npm-web-sampler/

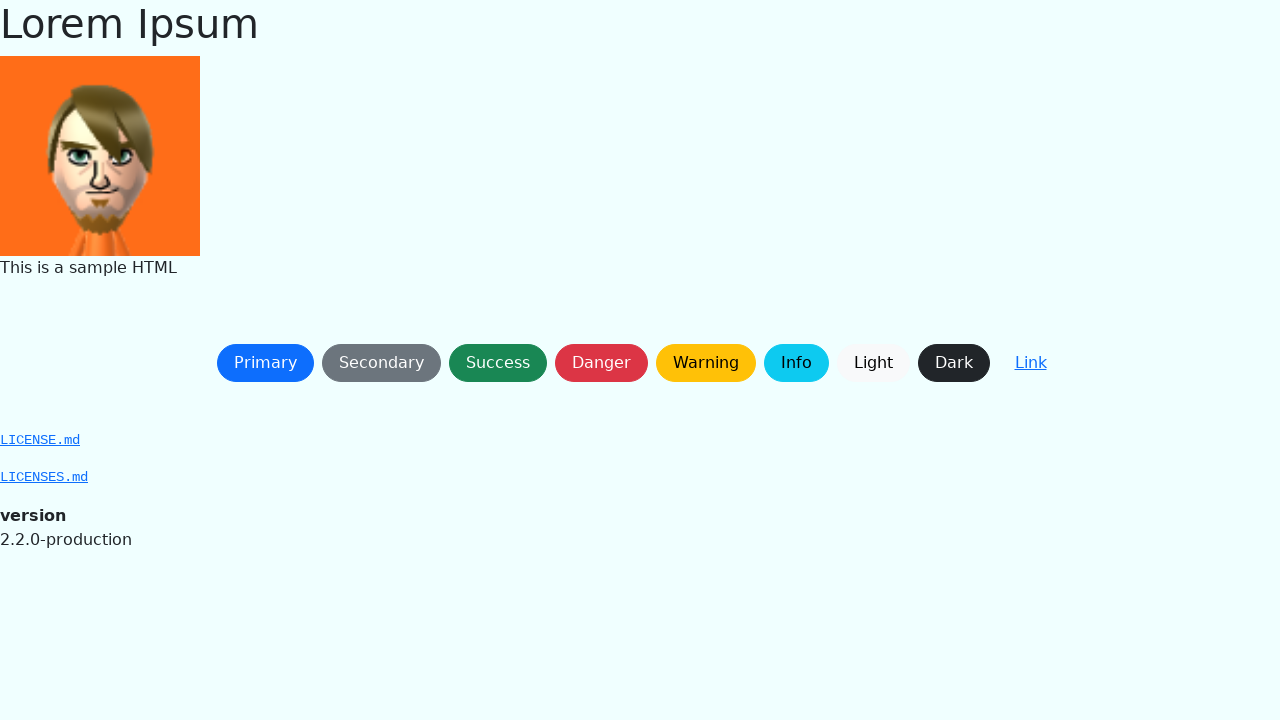

Waited for page to reach networkidle state
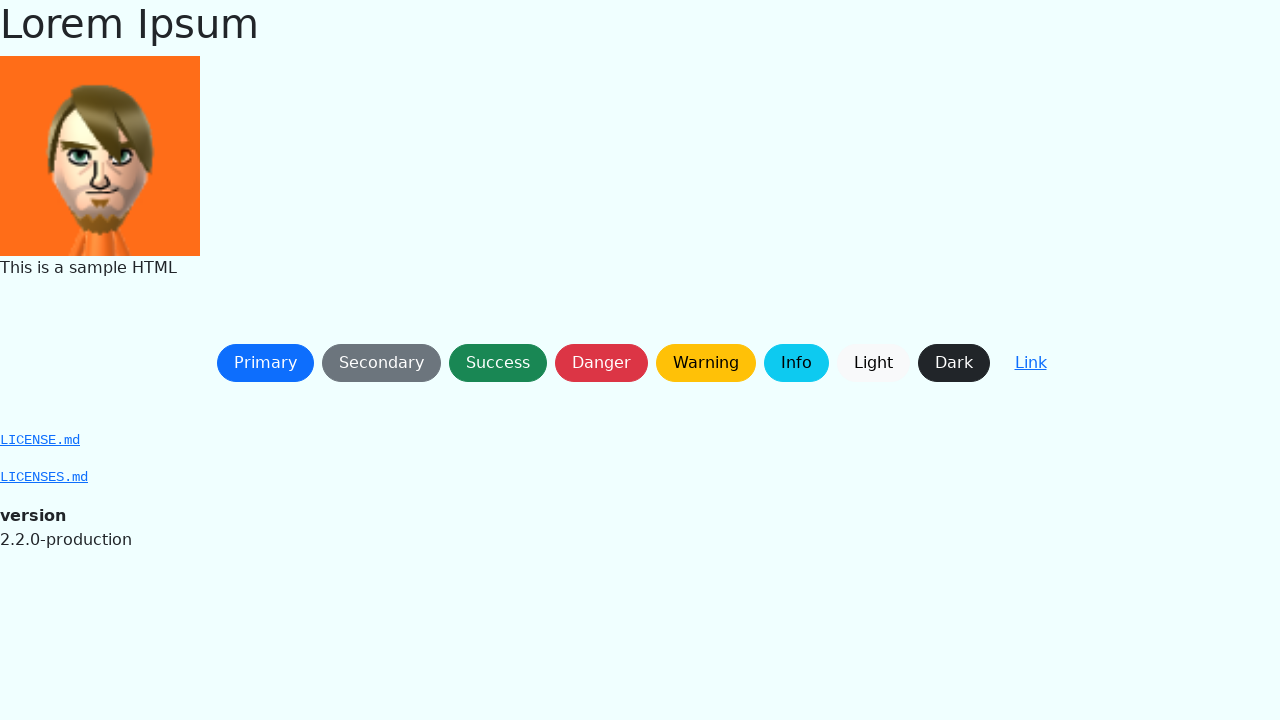

Set up dialog handler to auto-accept alerts
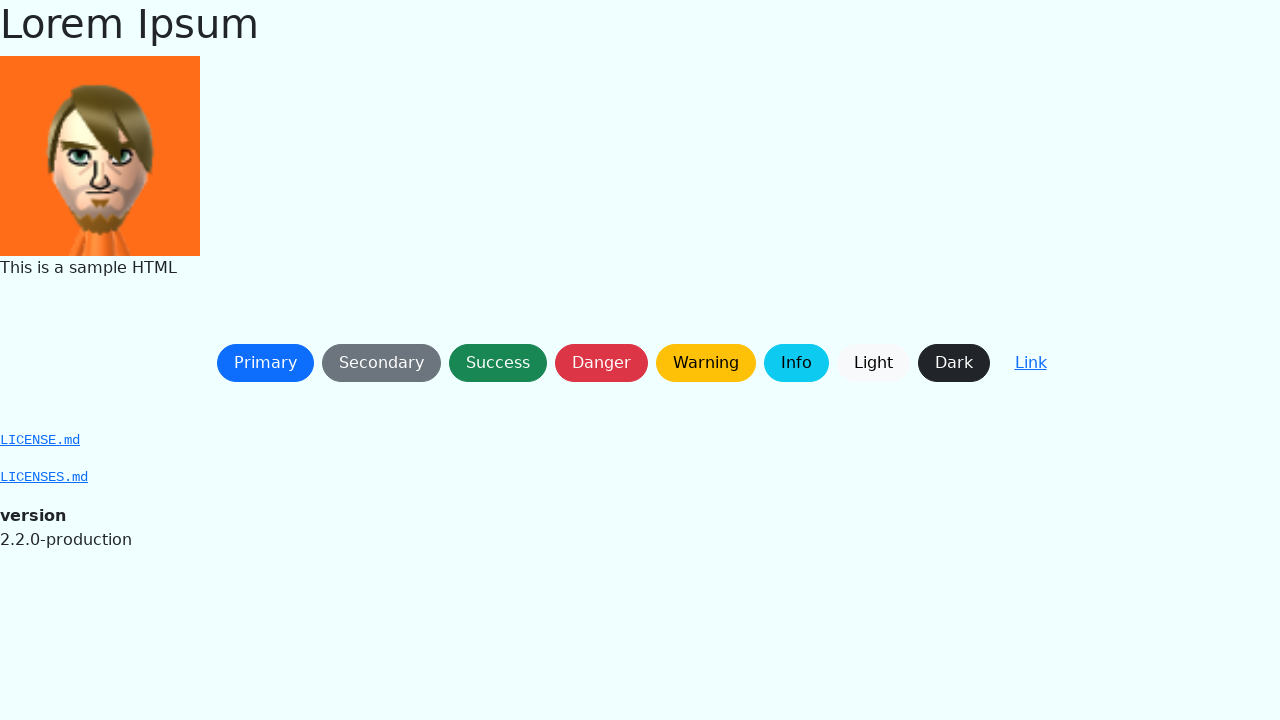

Retrieved all buttons from the page
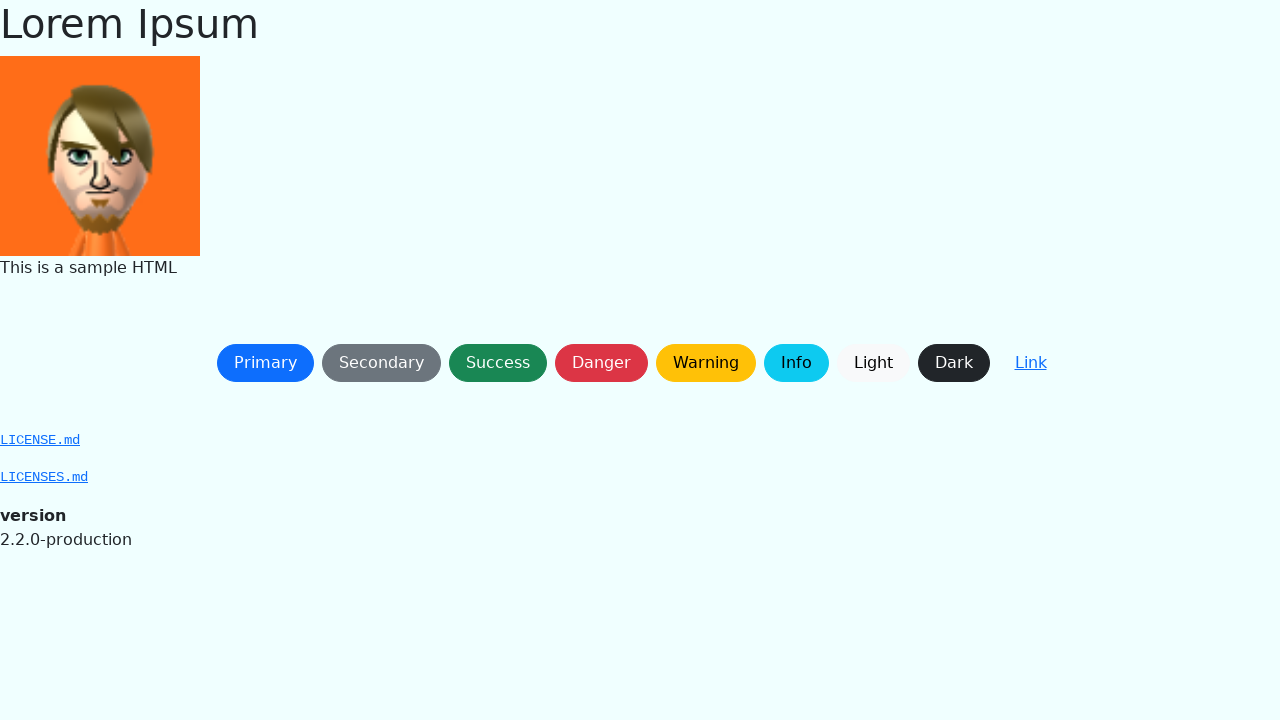

Reversed button order for right-to-left clicking
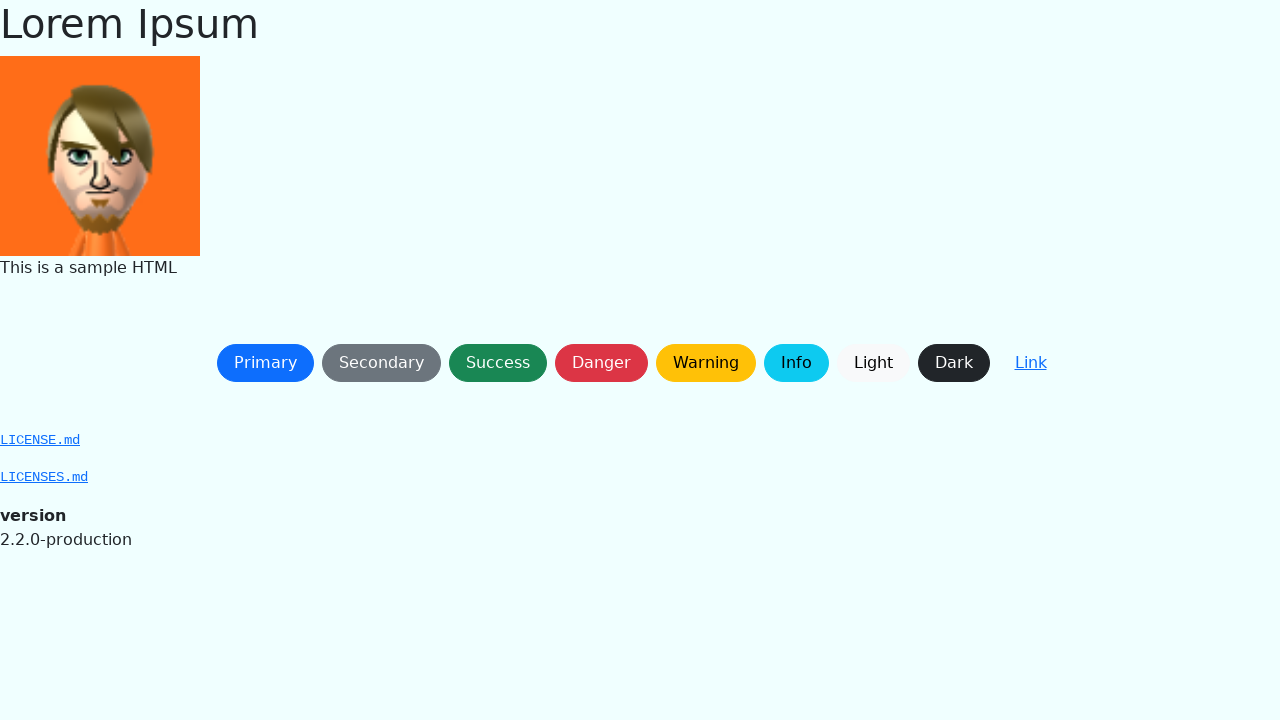

Button is visible and ready to click
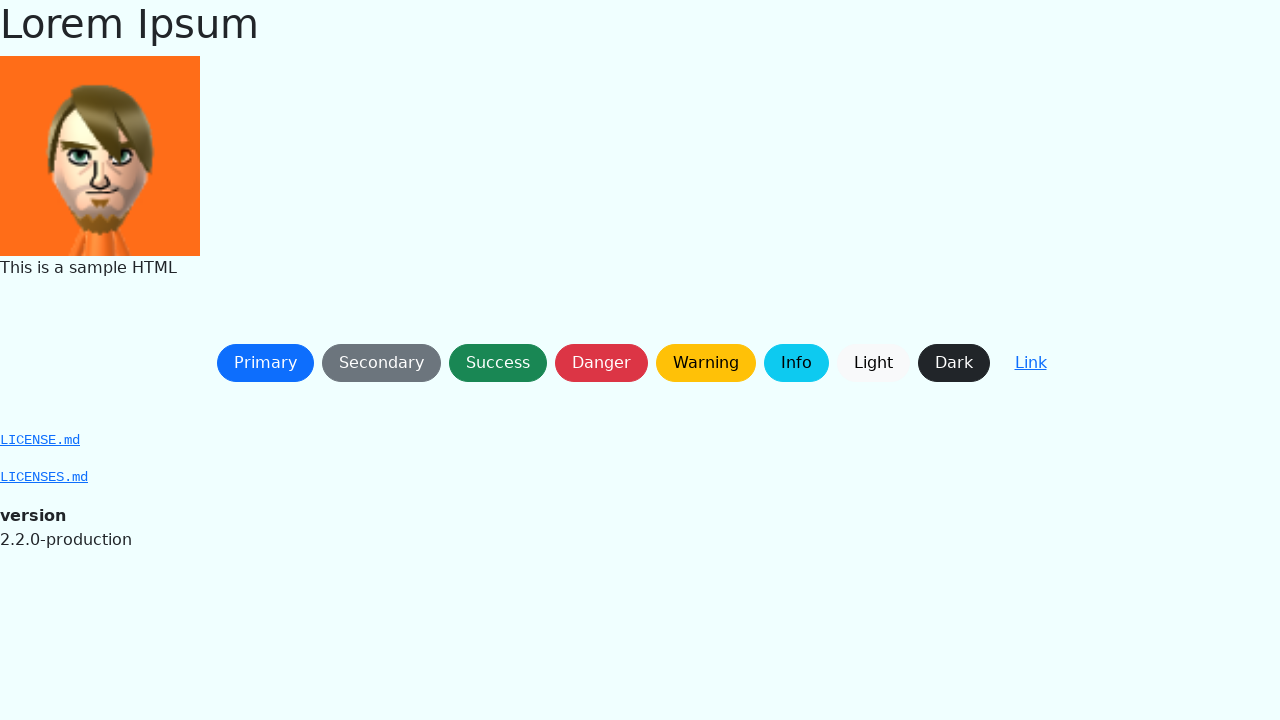

Clicked button at (1030, 363) on button:not(a) >> nth=8
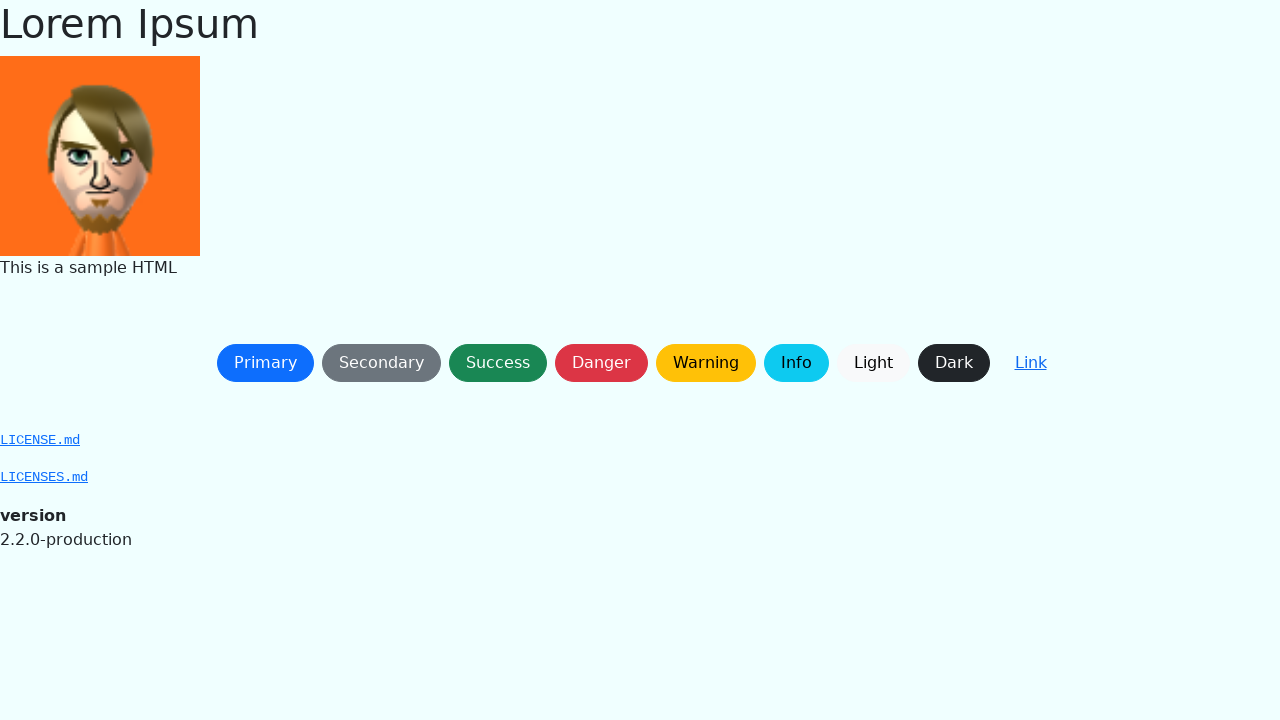

Waited 500ms after button click for alert dialog handling
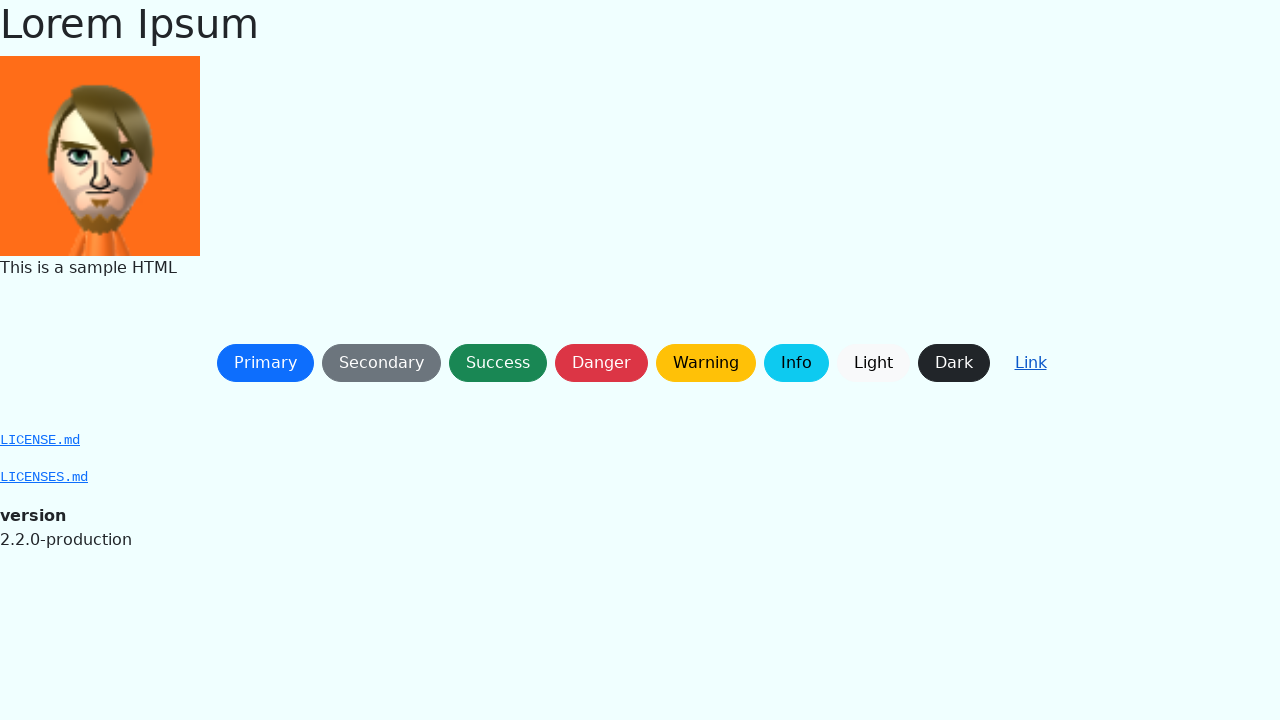

Button is visible and ready to click
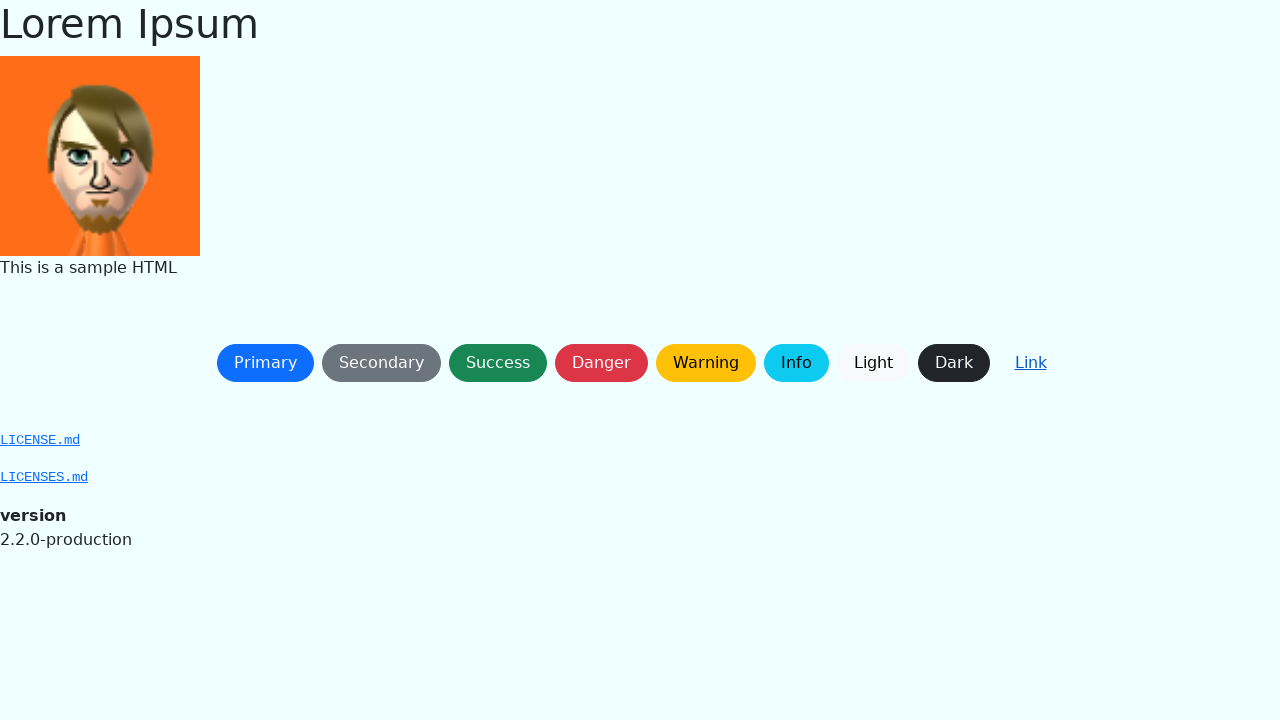

Clicked button at (954, 363) on button:not(a) >> nth=7
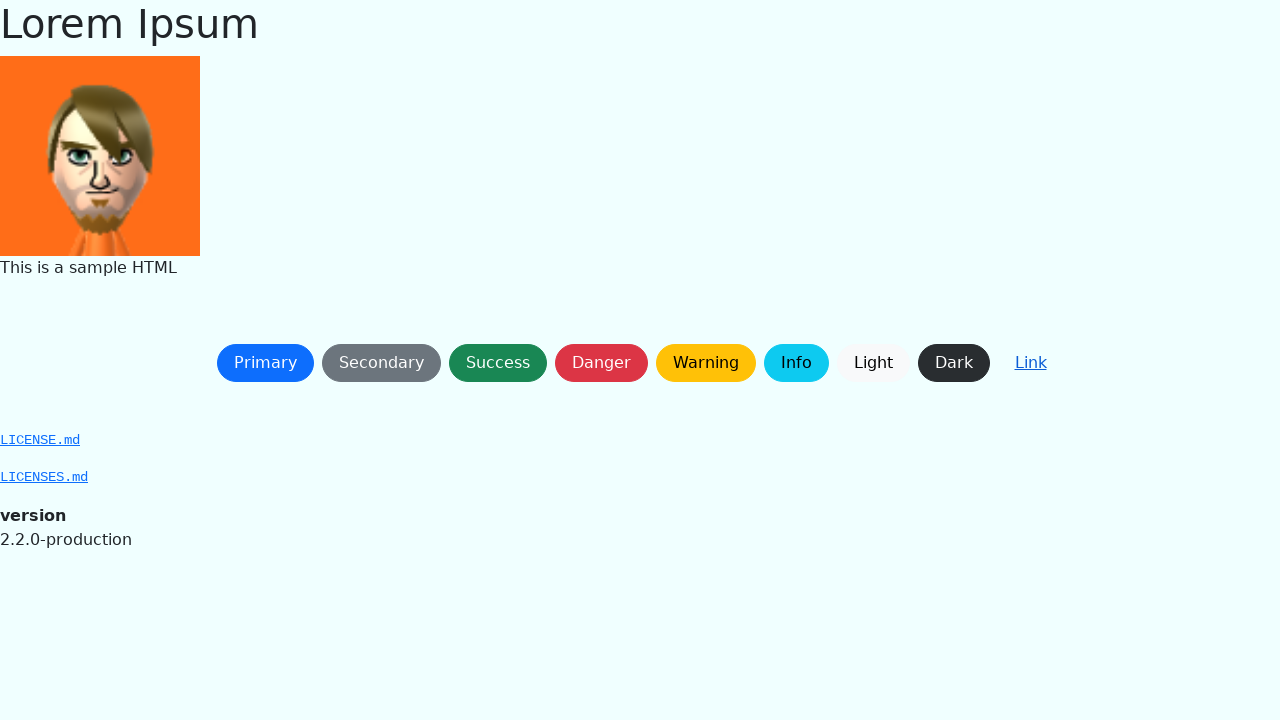

Waited 500ms after button click for alert dialog handling
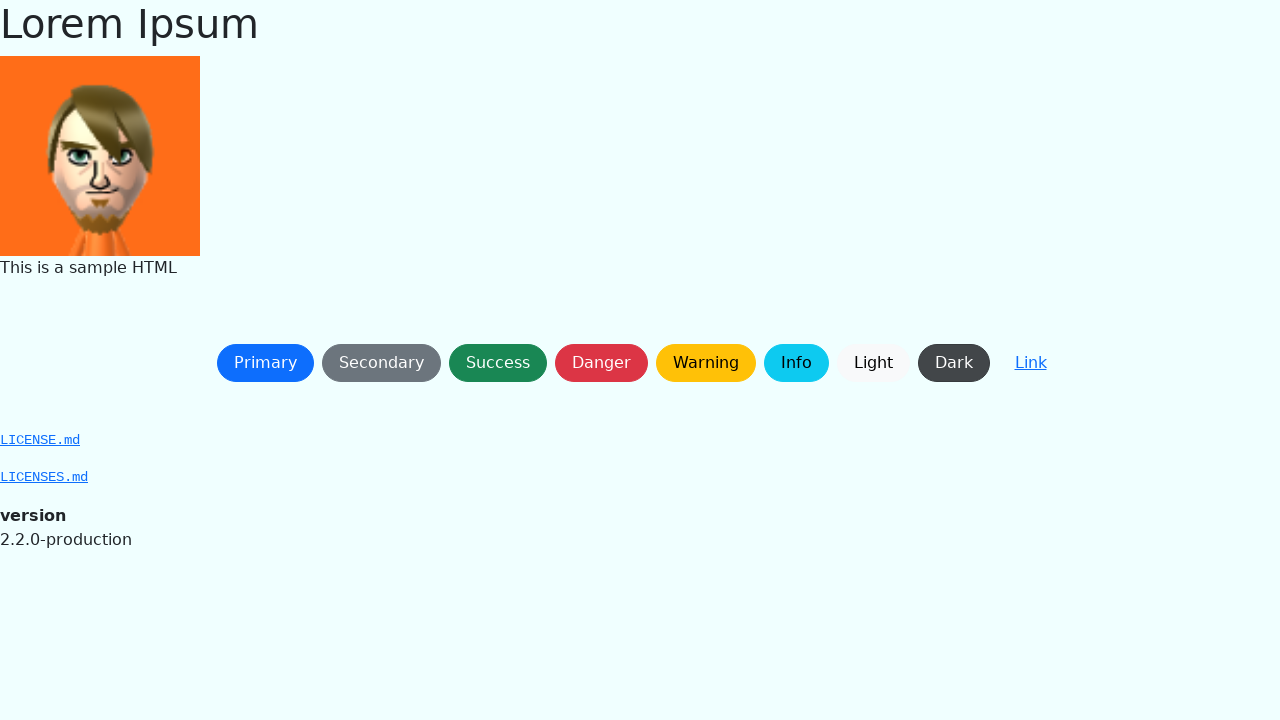

Button is visible and ready to click
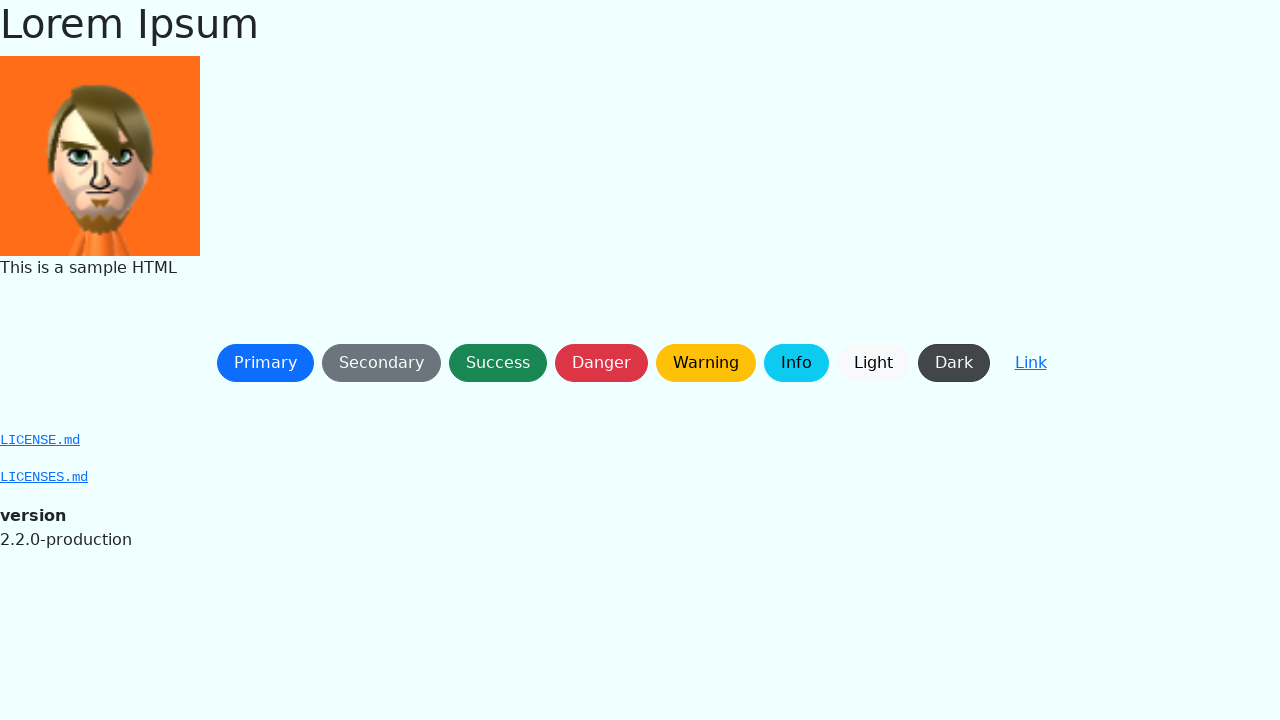

Clicked button at (873, 363) on button:not(a) >> nth=6
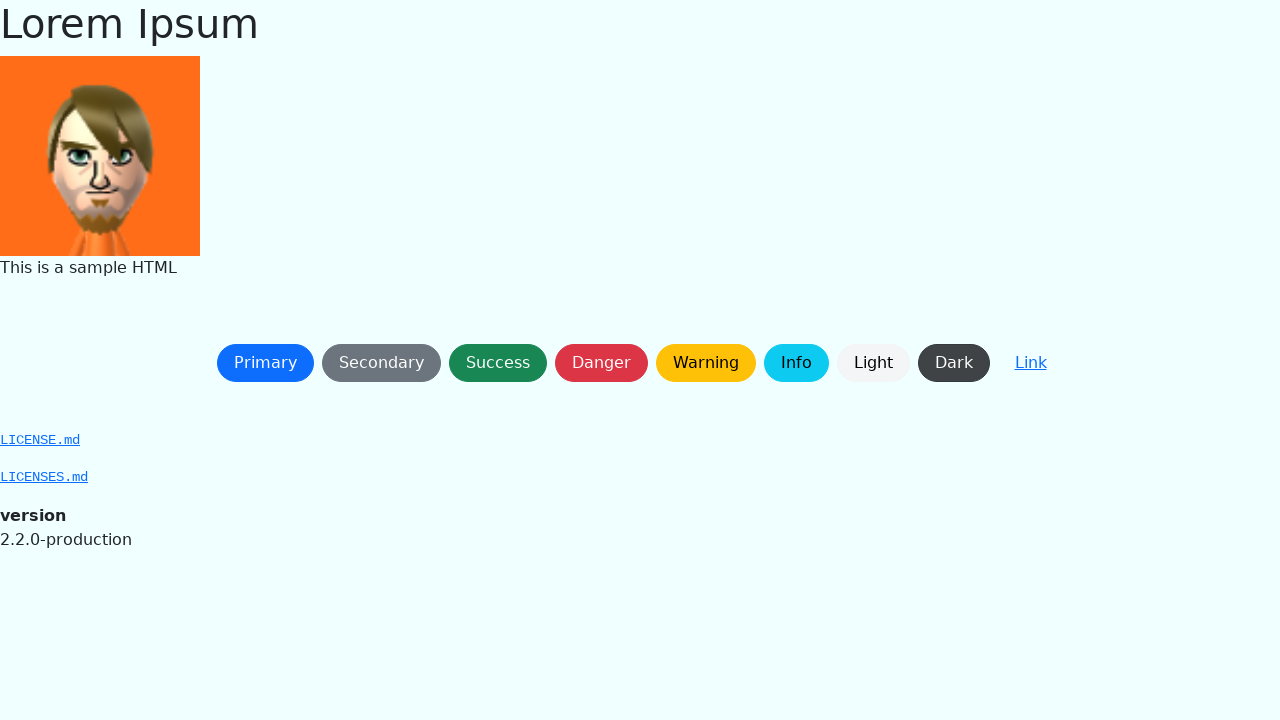

Waited 500ms after button click for alert dialog handling
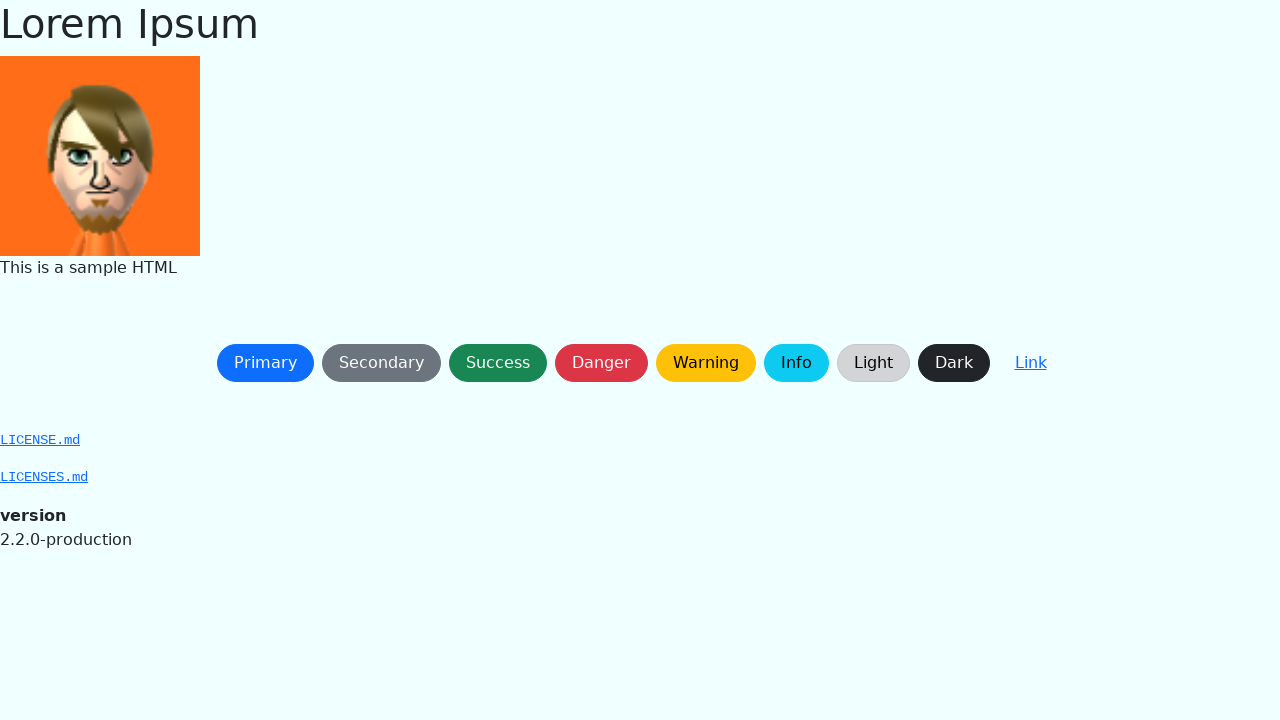

Button is visible and ready to click
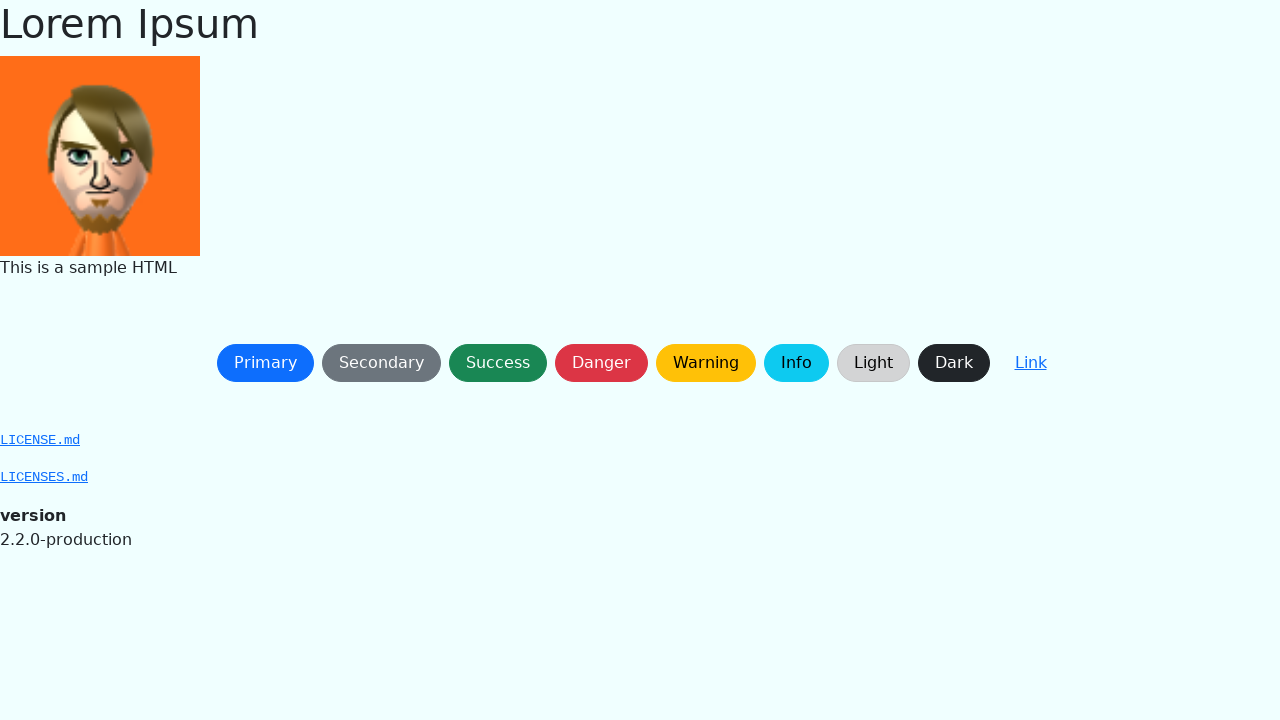

Clicked button at (796, 363) on button:not(a) >> nth=5
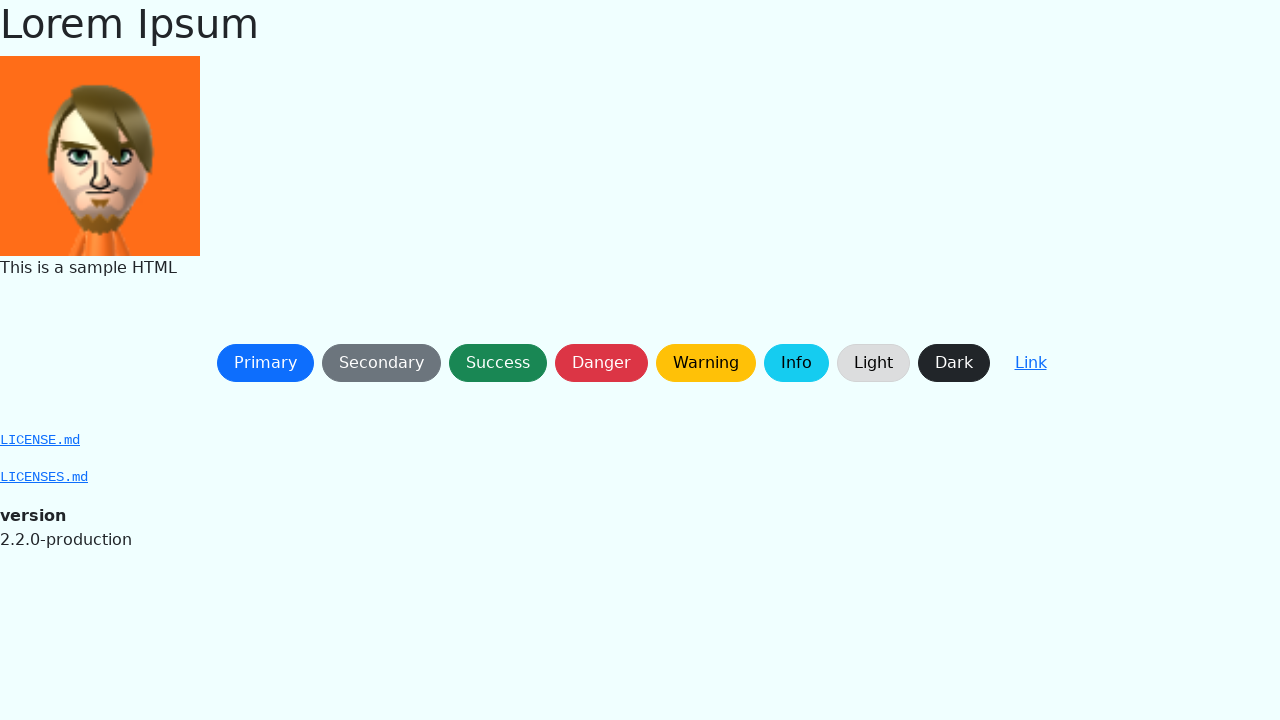

Waited 500ms after button click for alert dialog handling
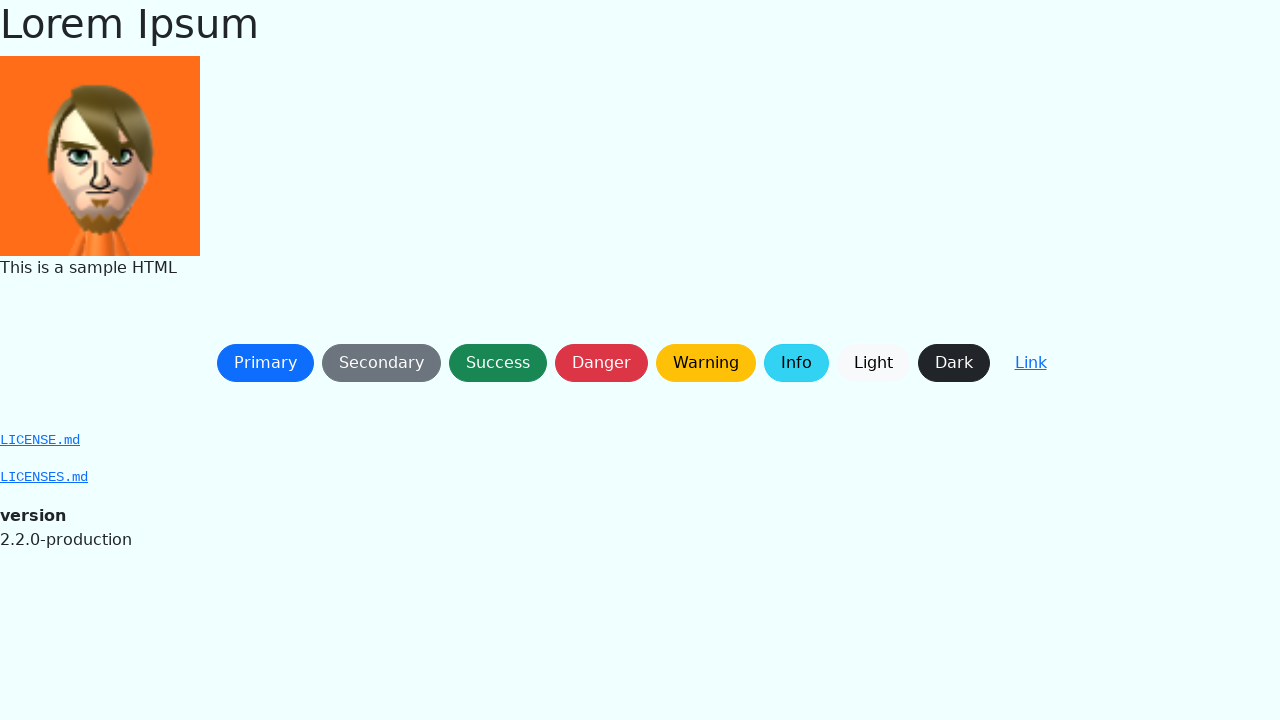

Button is visible and ready to click
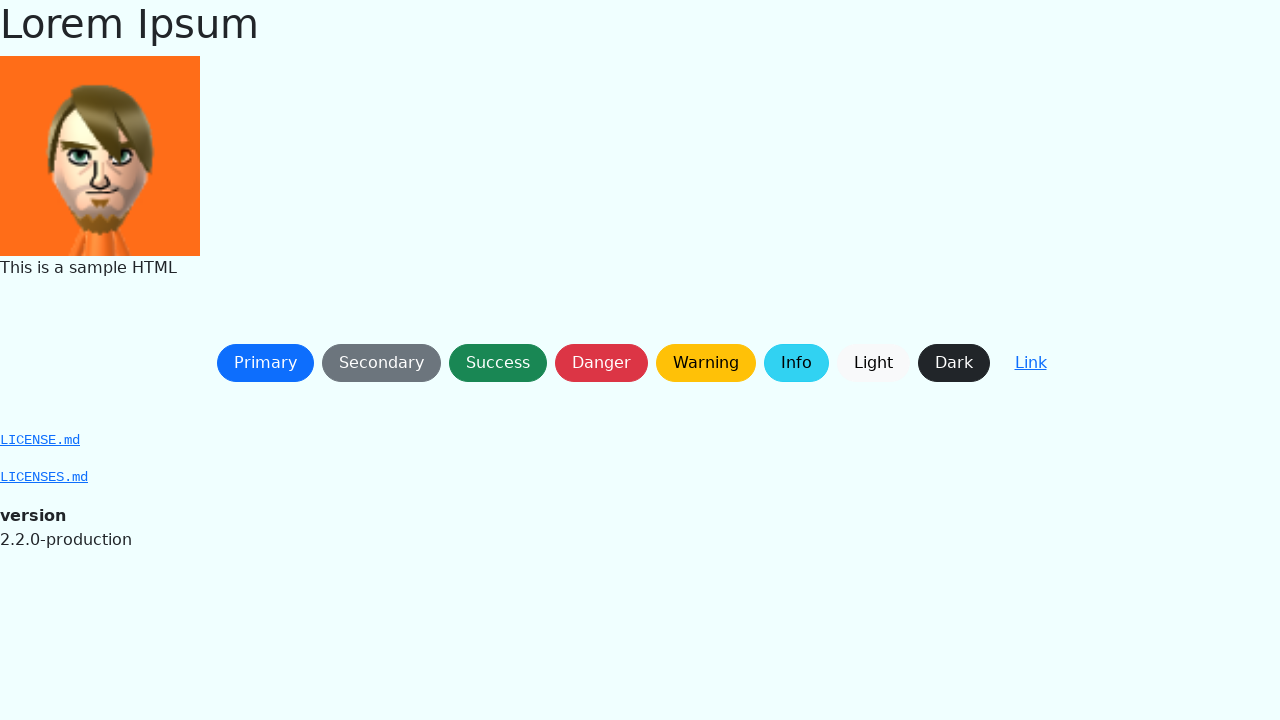

Clicked button at (706, 363) on button:not(a) >> nth=4
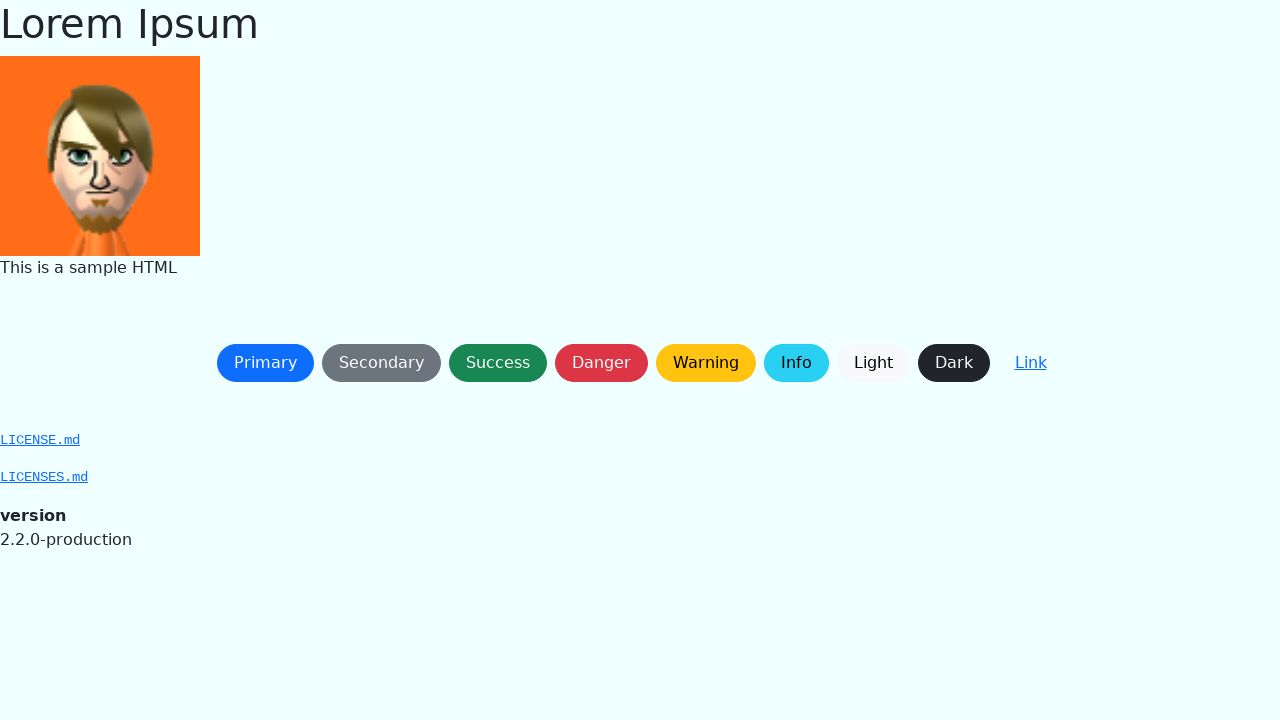

Waited 500ms after button click for alert dialog handling
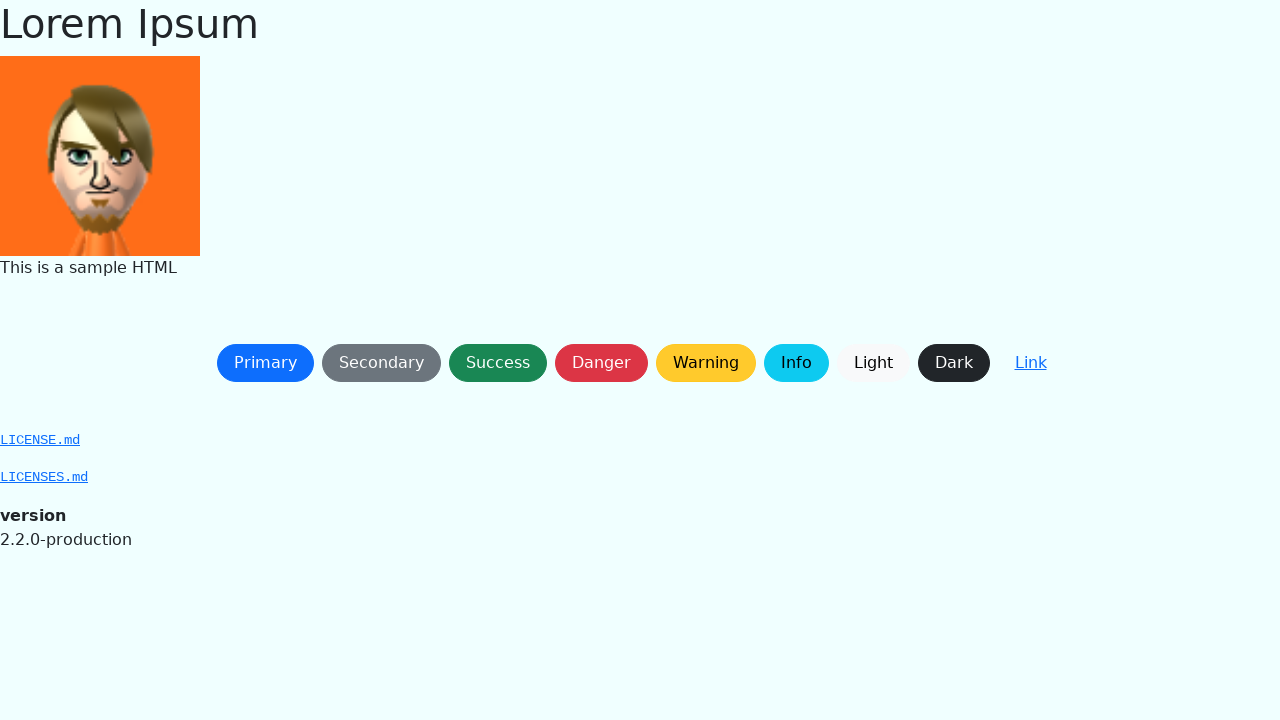

Button is visible and ready to click
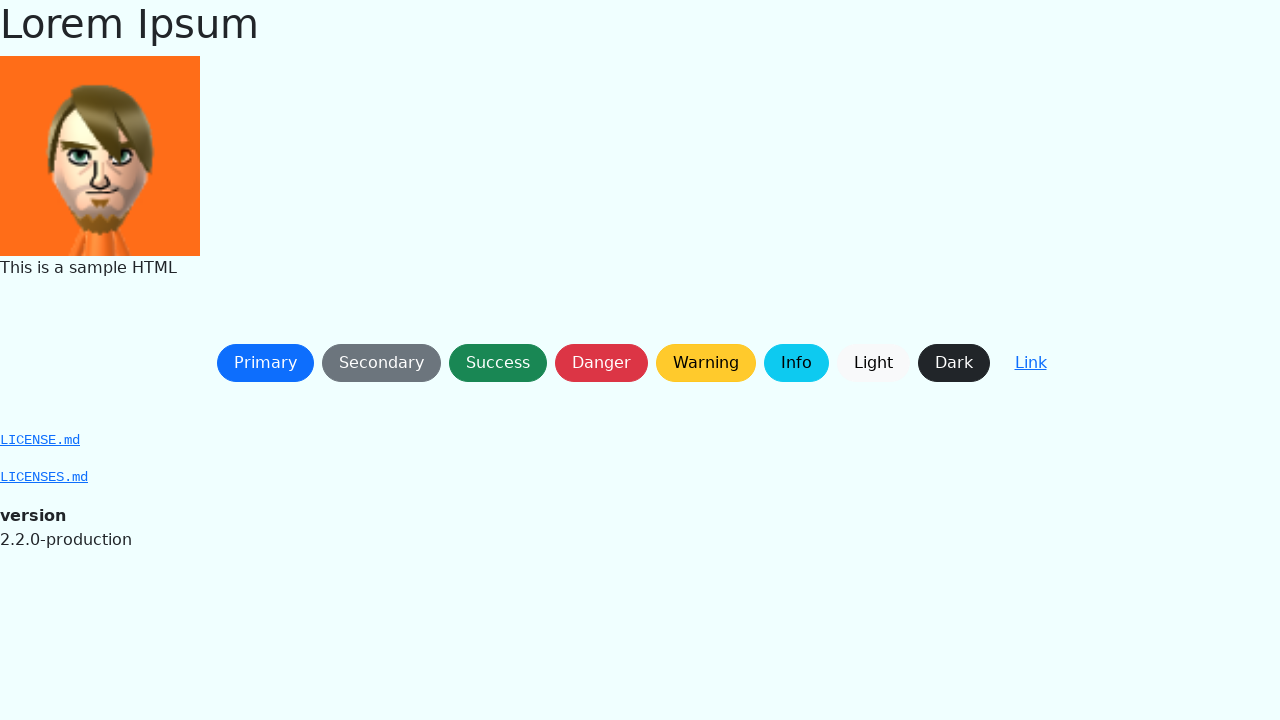

Clicked button at (601, 363) on button:not(a) >> nth=3
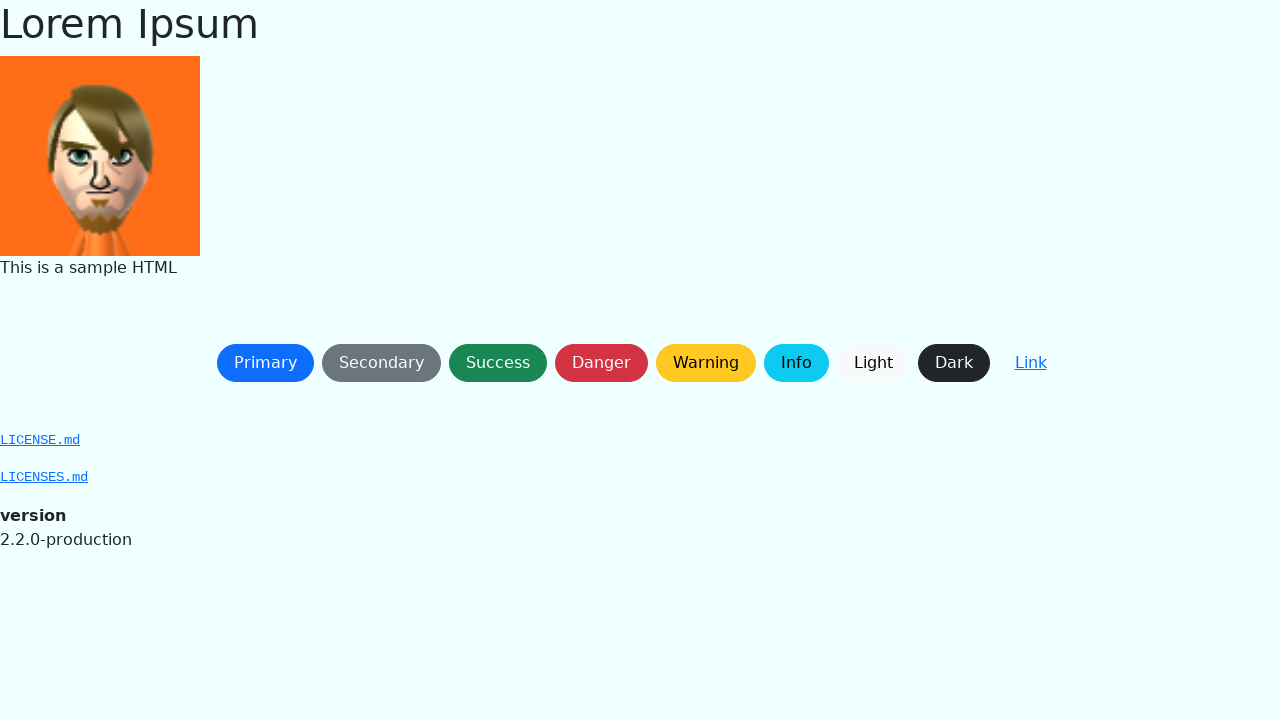

Waited 500ms after button click for alert dialog handling
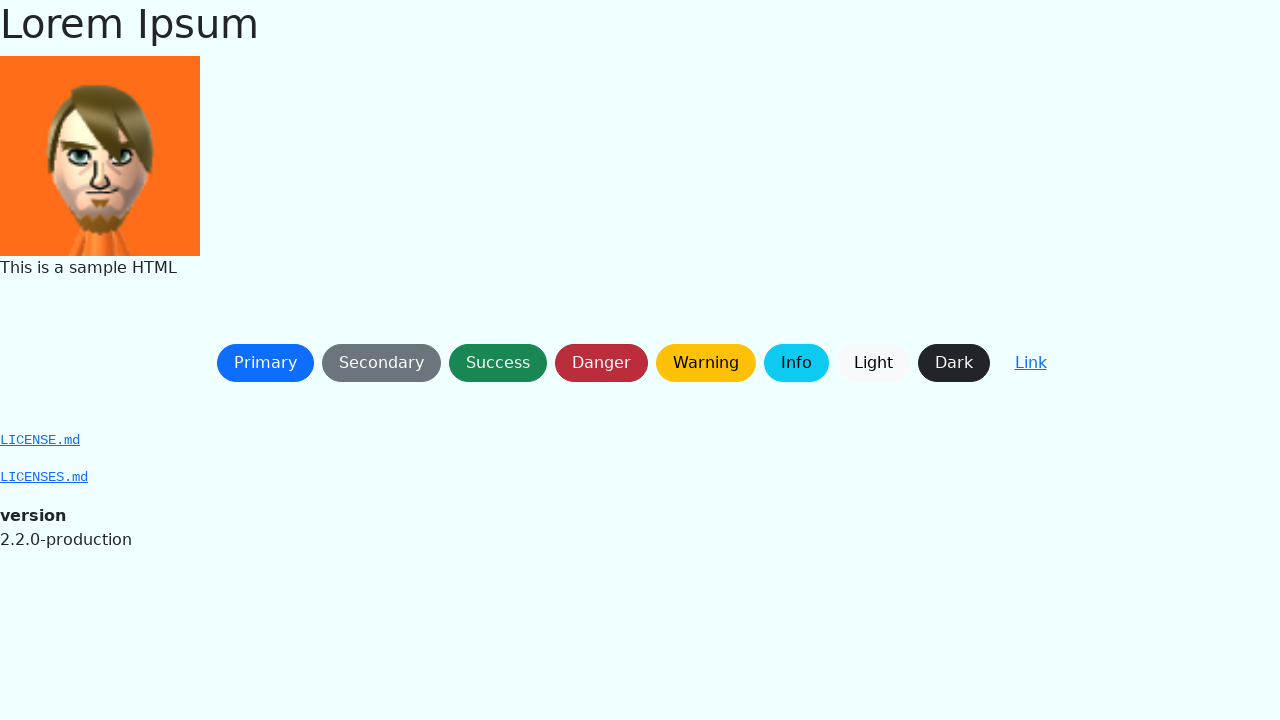

Button is visible and ready to click
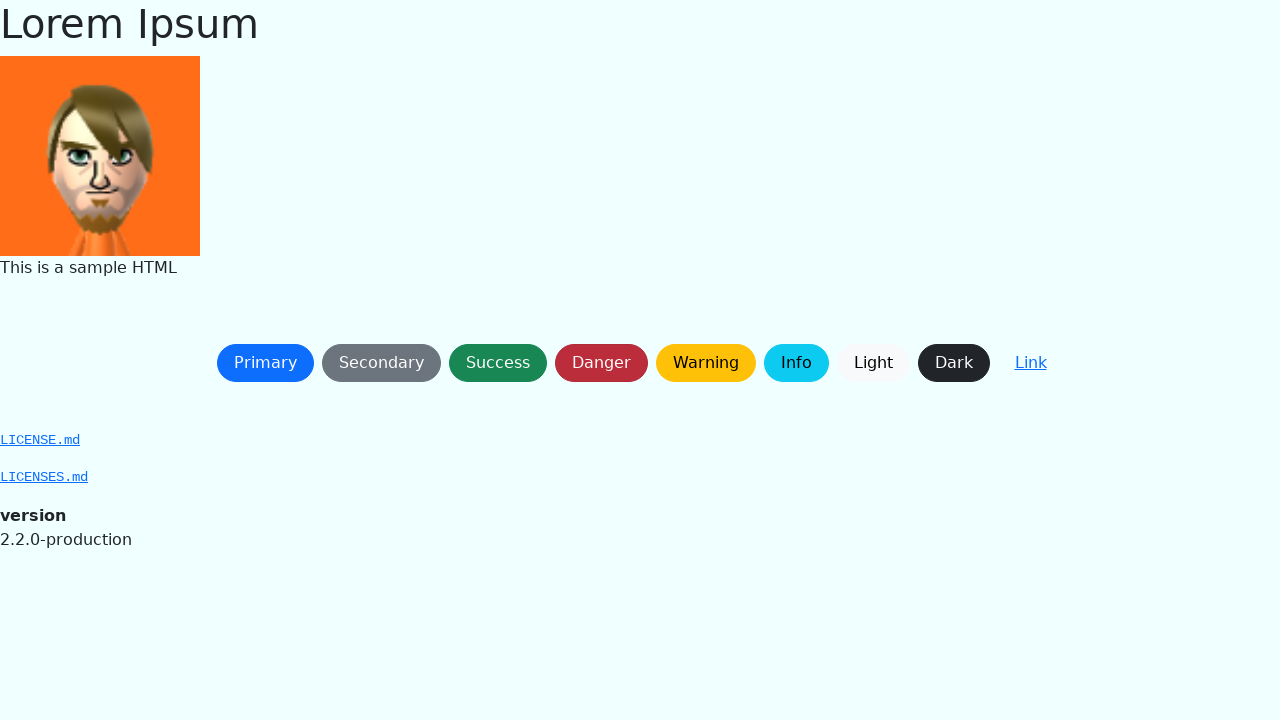

Clicked button at (498, 363) on button:not(a) >> nth=2
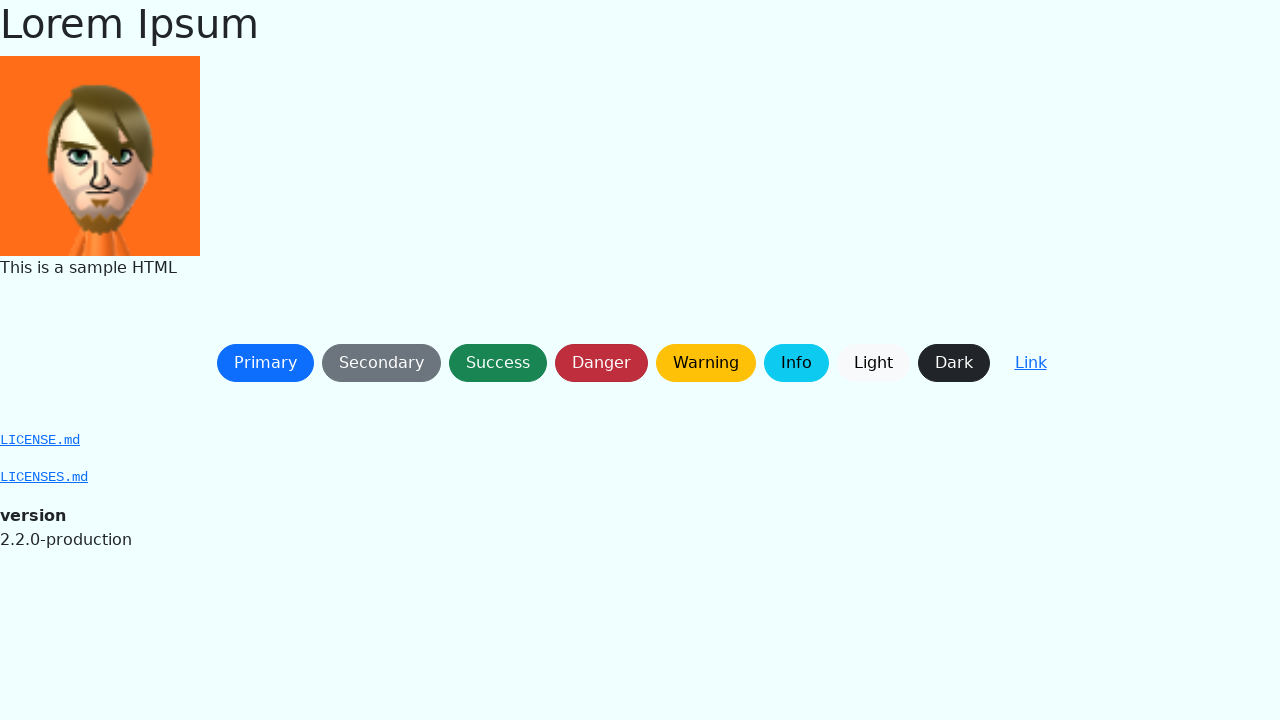

Waited 500ms after button click for alert dialog handling
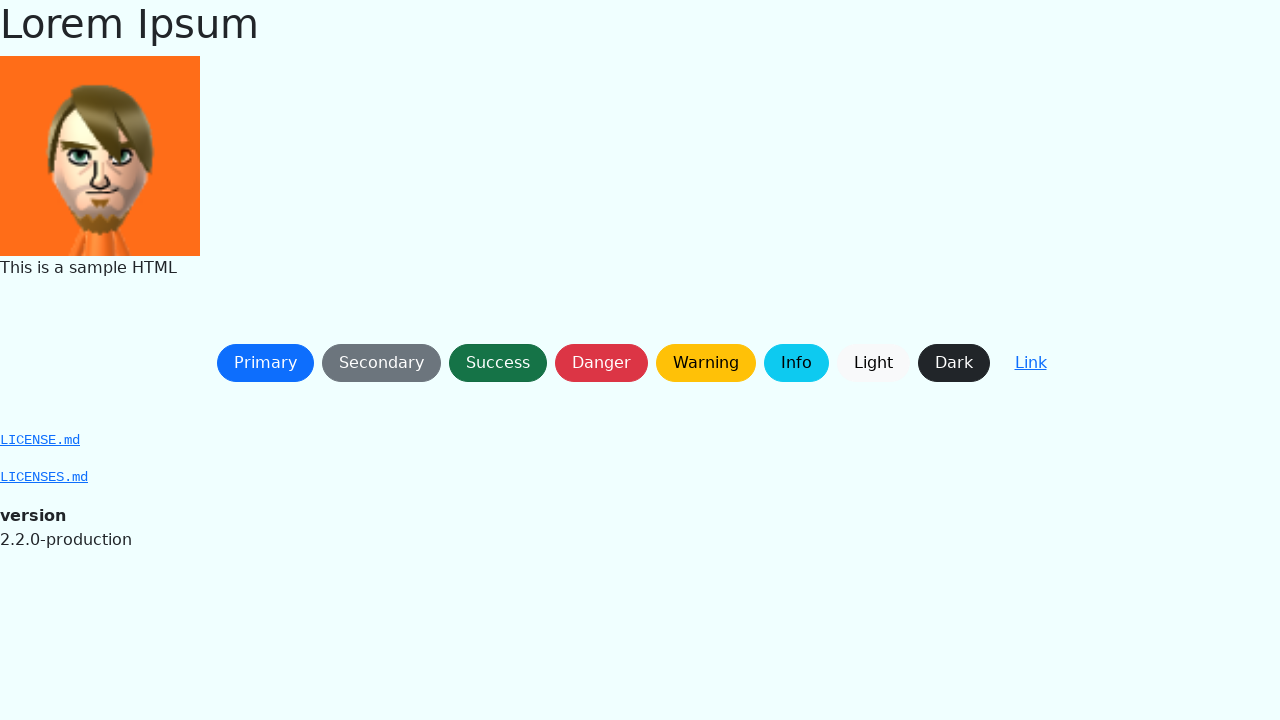

Button is visible and ready to click
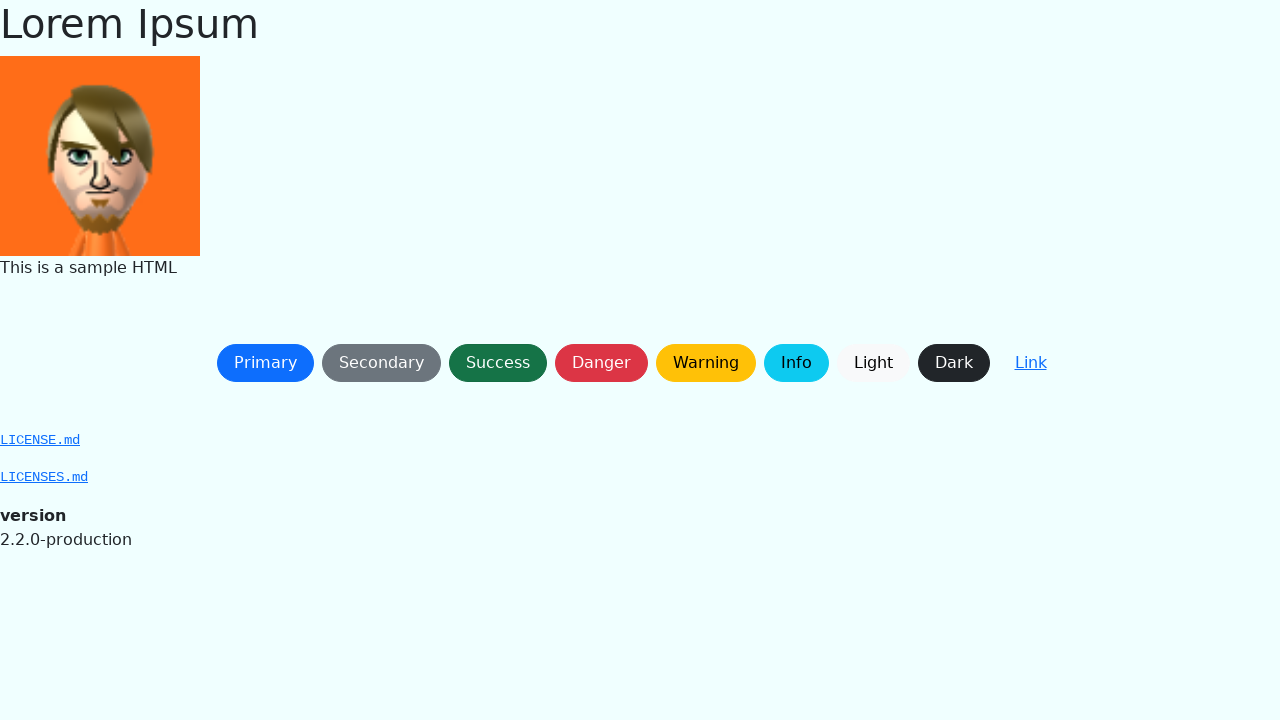

Clicked button at (381, 363) on button:not(a) >> nth=1
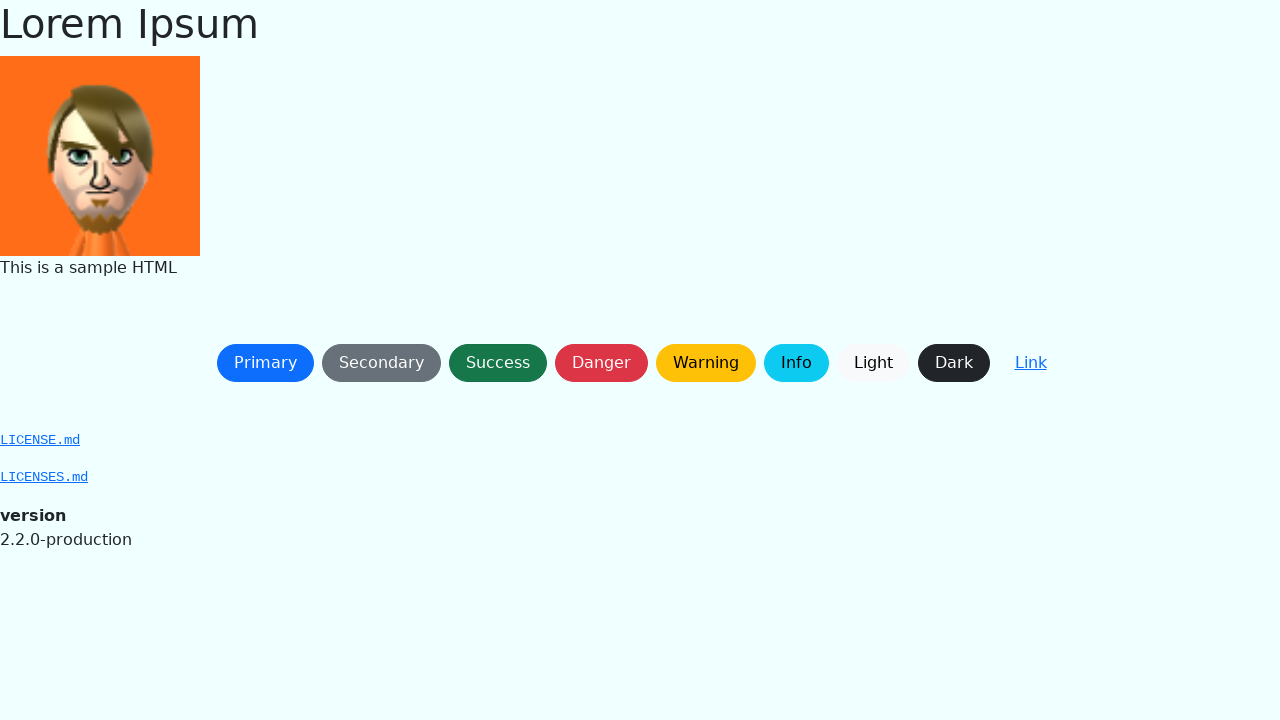

Waited 500ms after button click for alert dialog handling
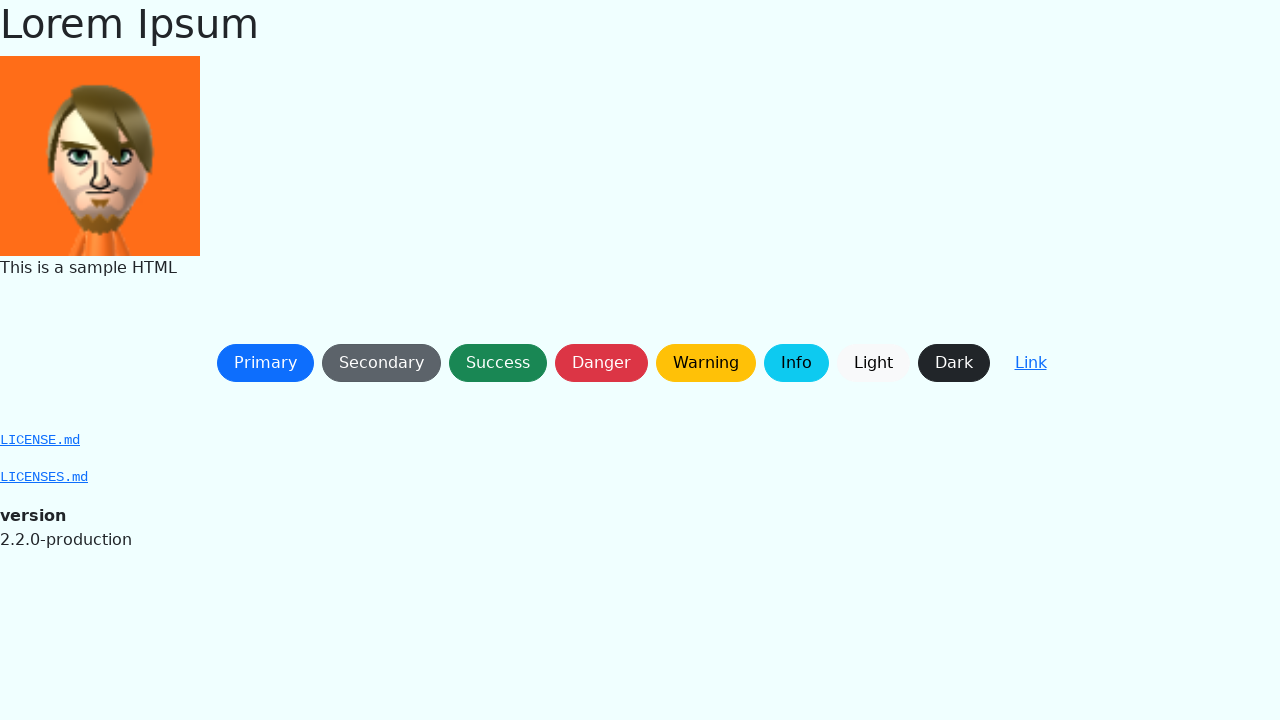

Button is visible and ready to click
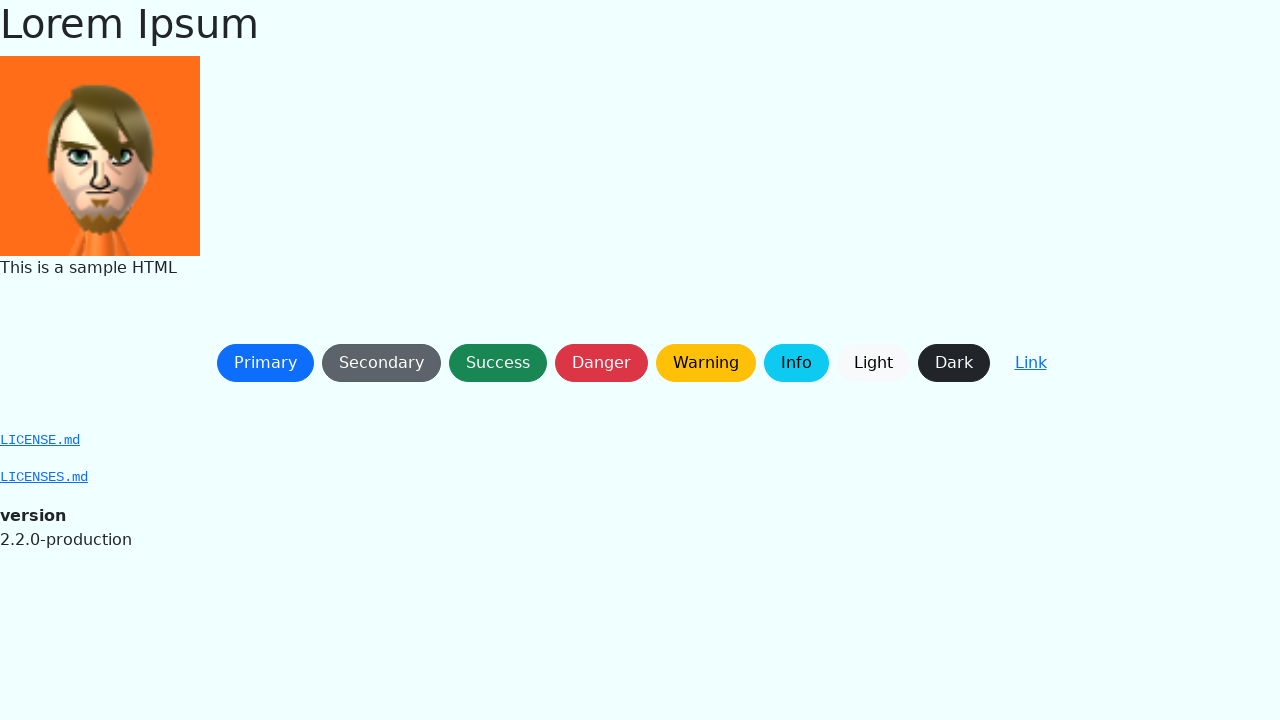

Clicked button at (265, 363) on button:not(a) >> nth=0
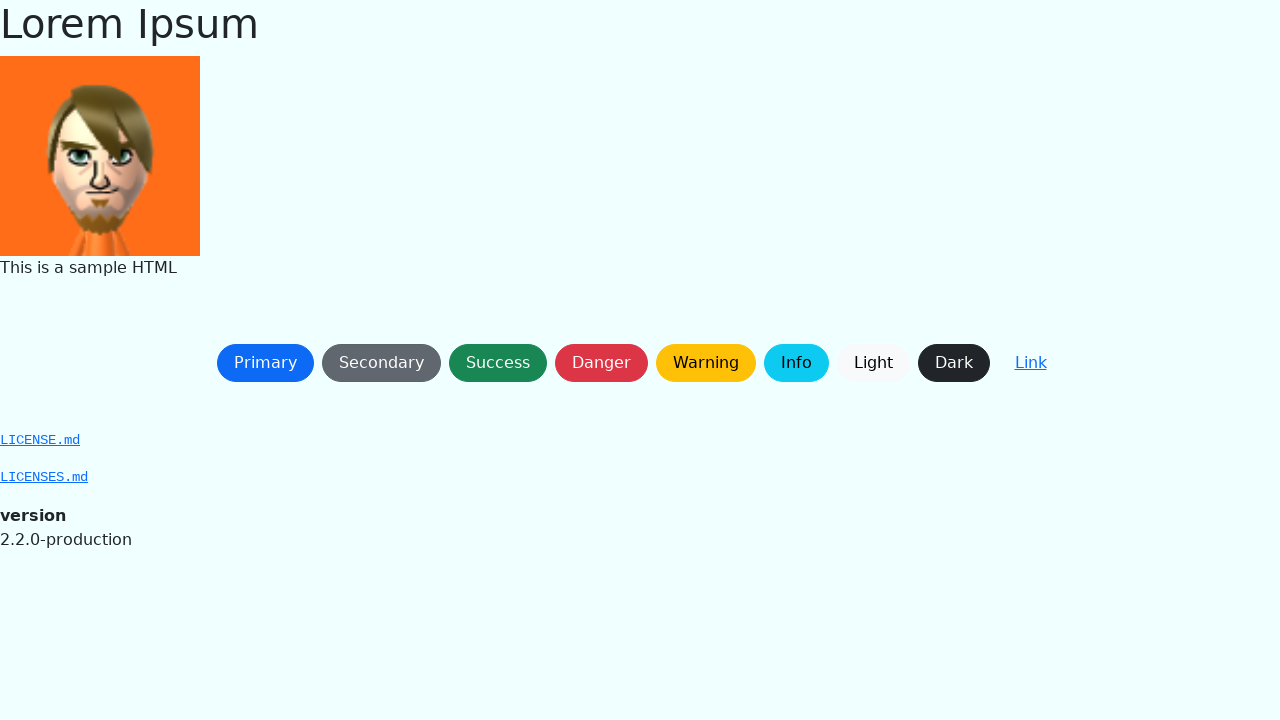

Waited 500ms after button click for alert dialog handling
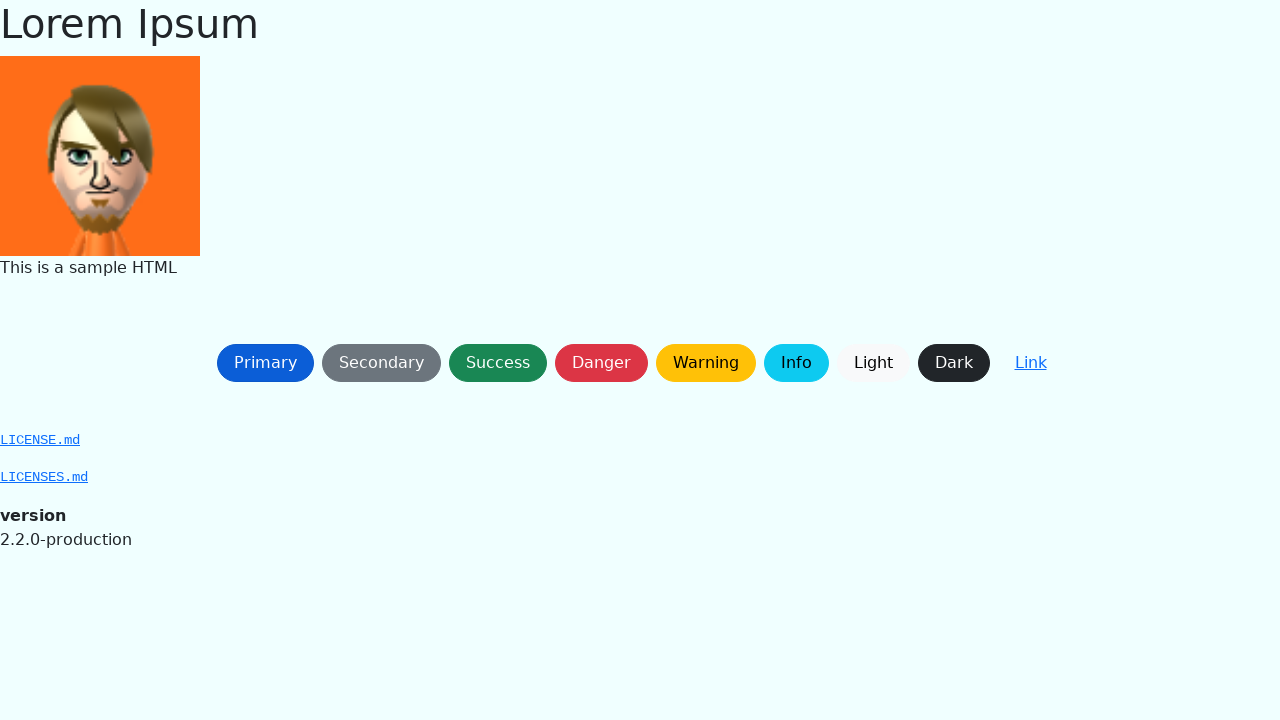

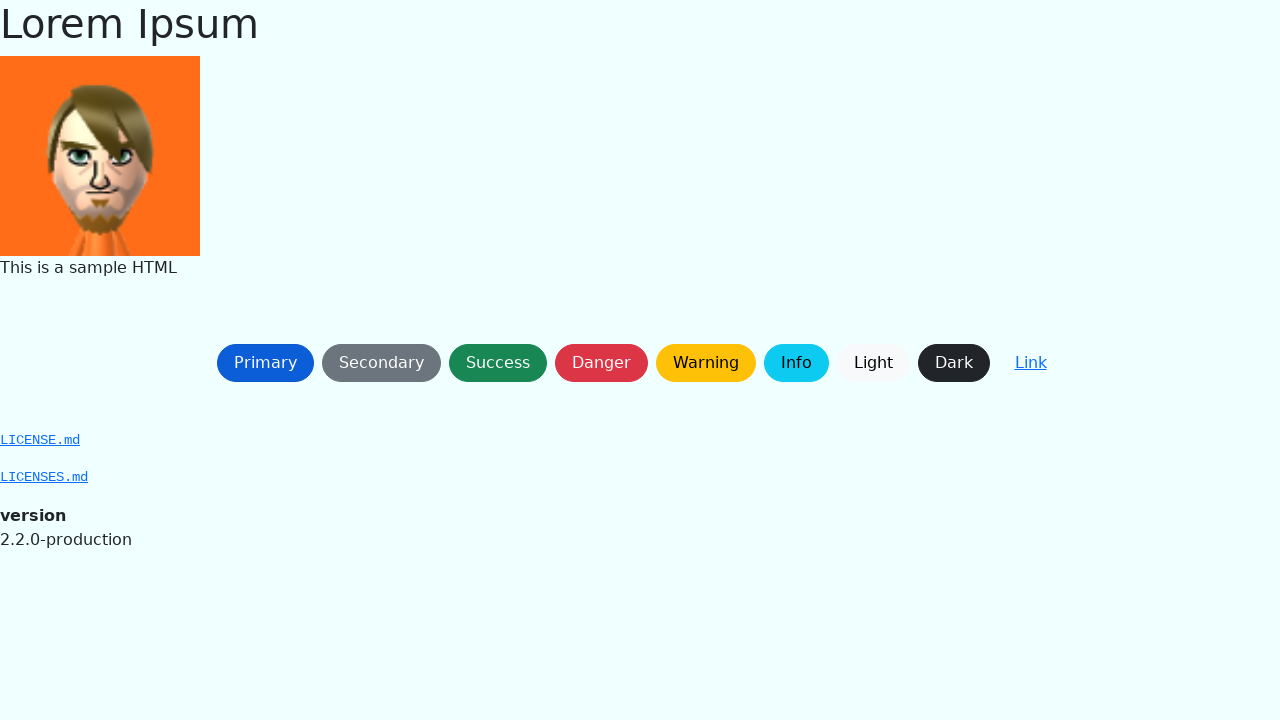